Tests JavaScript confirm dialog by clicking the confirm button and accepting it to verify the result

Starting URL: https://the-internet.herokuapp.com/javascript_alerts

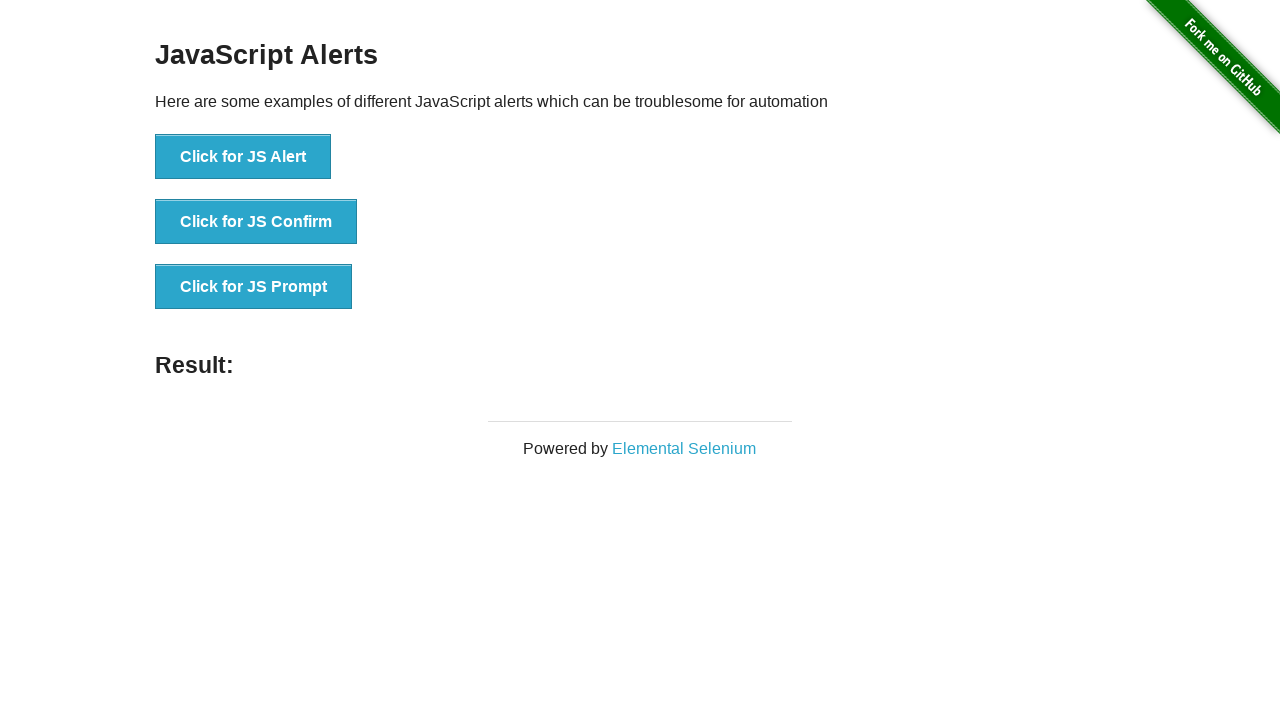

Set up dialog handler to accept confirm dialogs
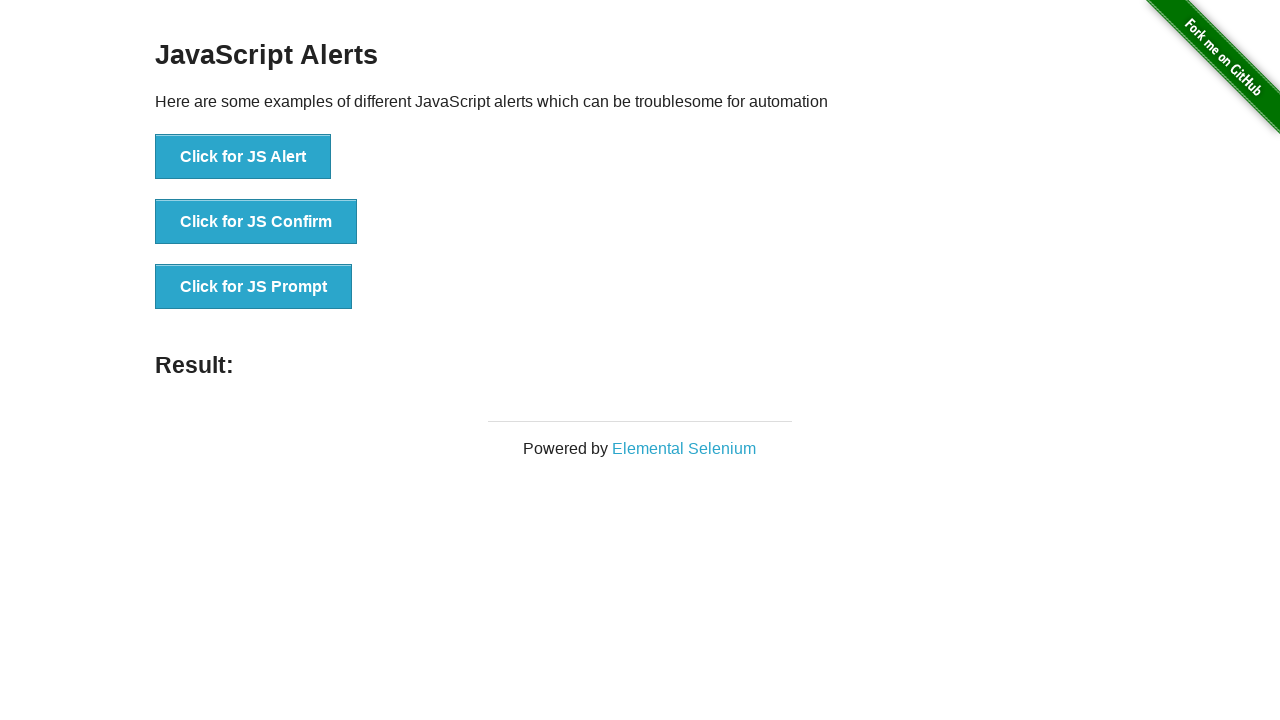

Clicked the JavaScript confirm button at (256, 222) on xpath=//*[@id='content']/div/ul/li[2]/button
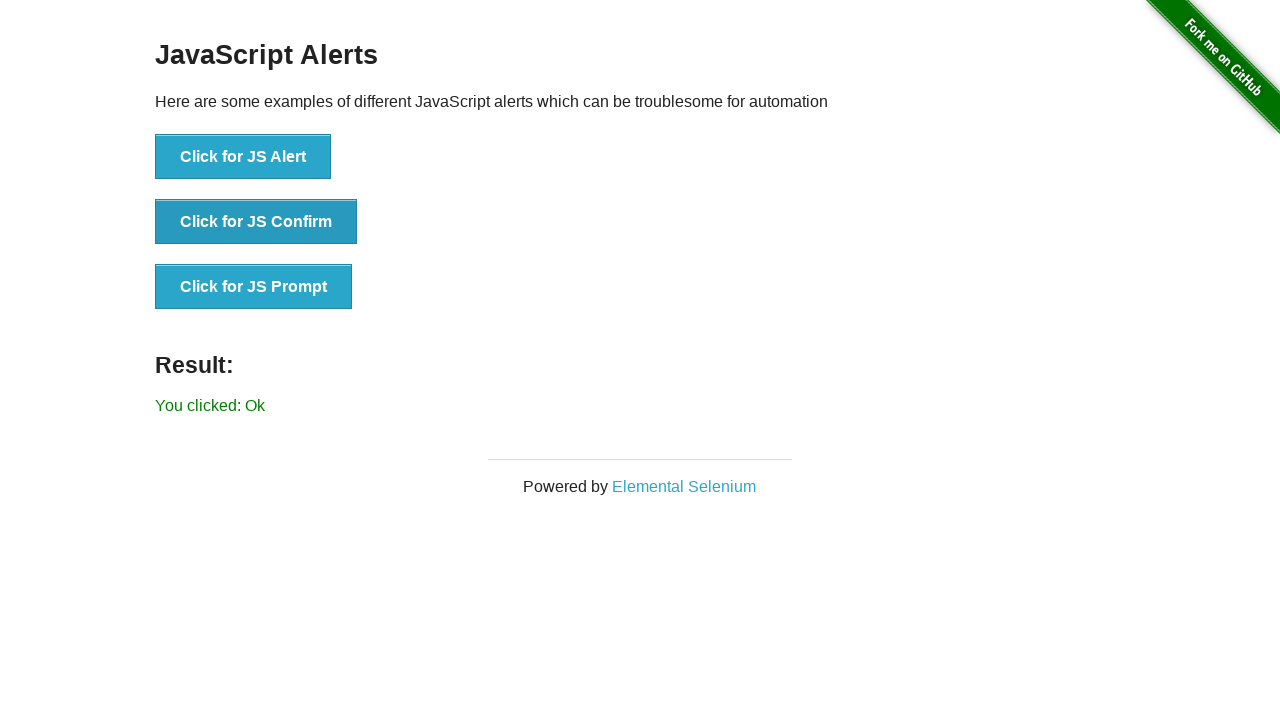

Result message appeared after confirming dialog
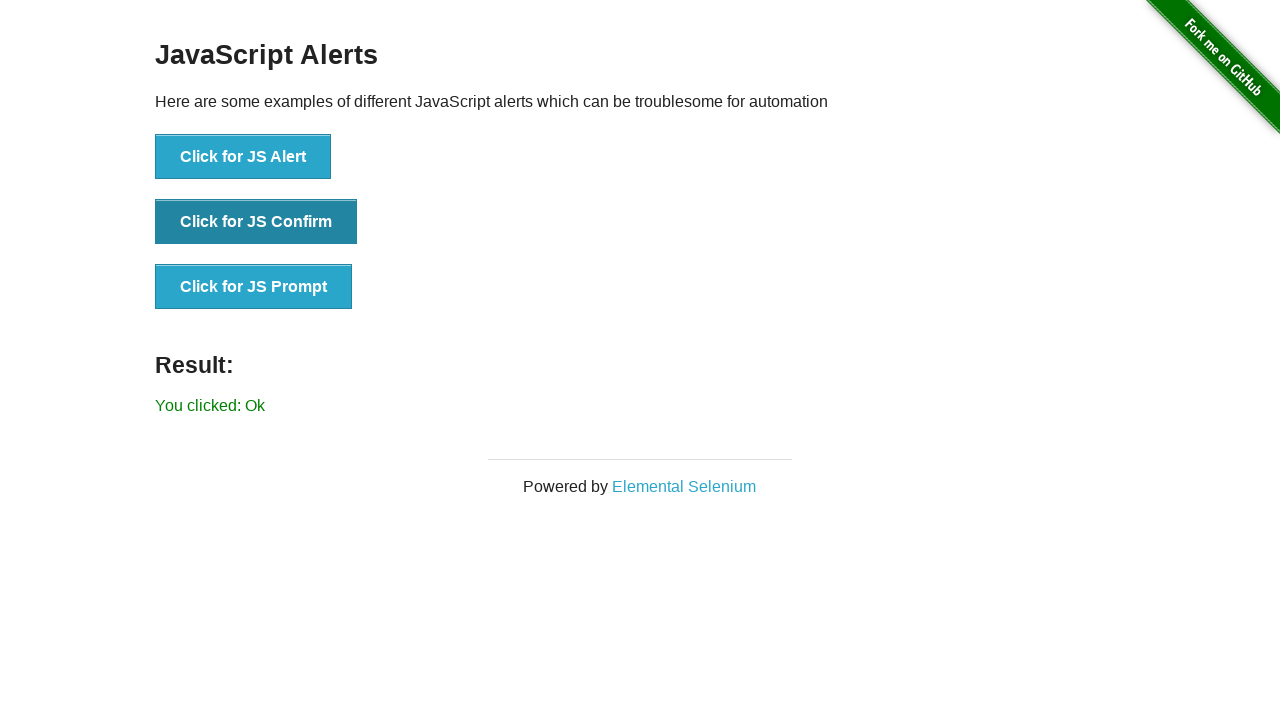

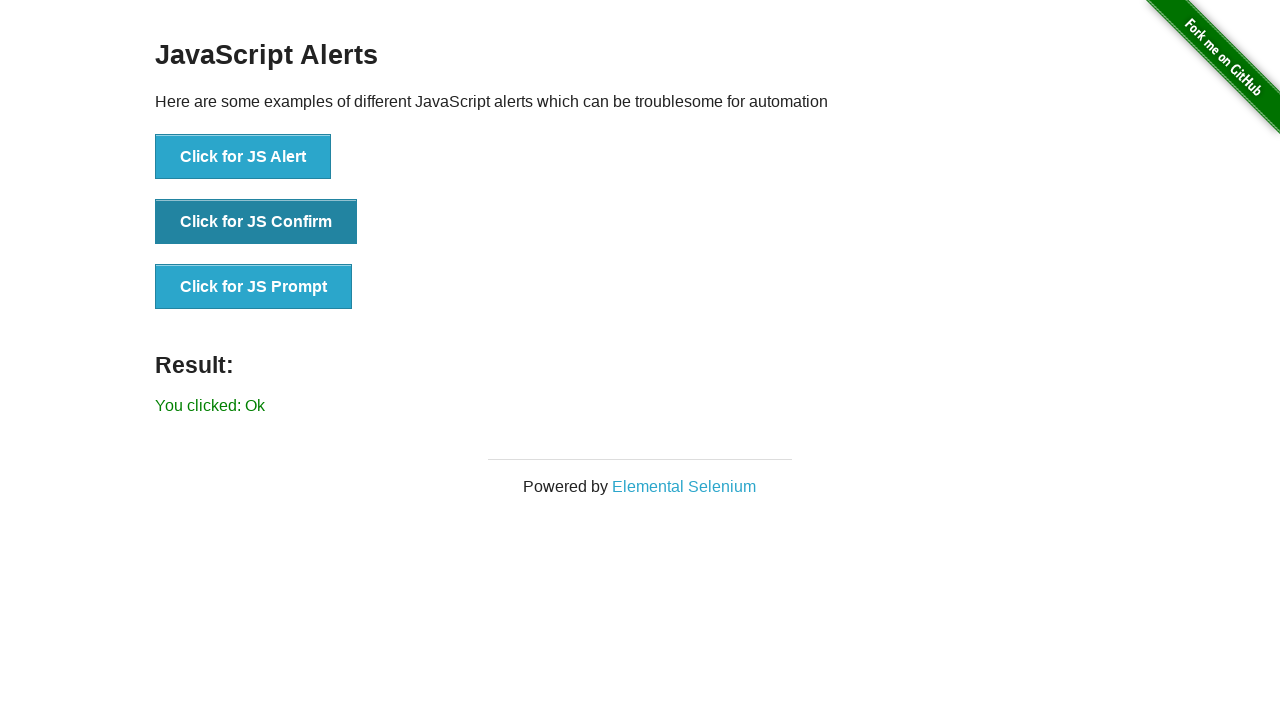